Tests signup with numeric username to verify it's accepted

Starting URL: https://www.demoblaze.com/

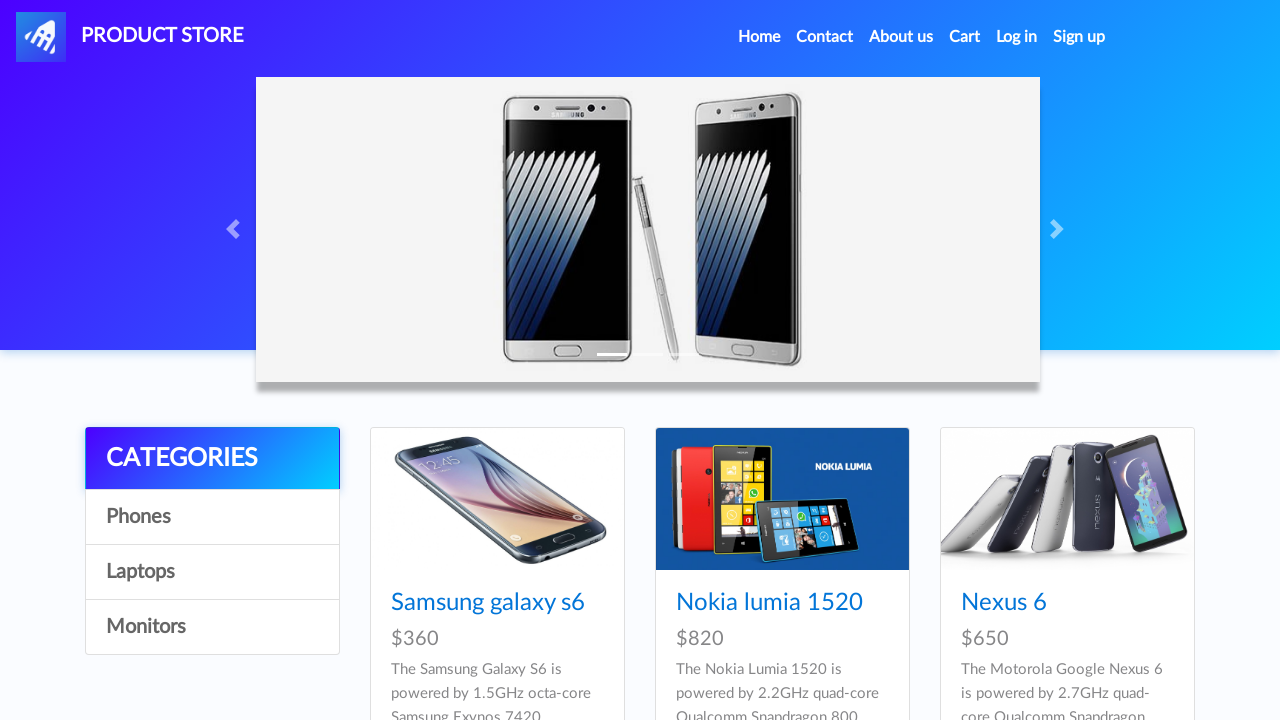

Clicked Sign up link to open signup popup at (1079, 37) on a#signin2
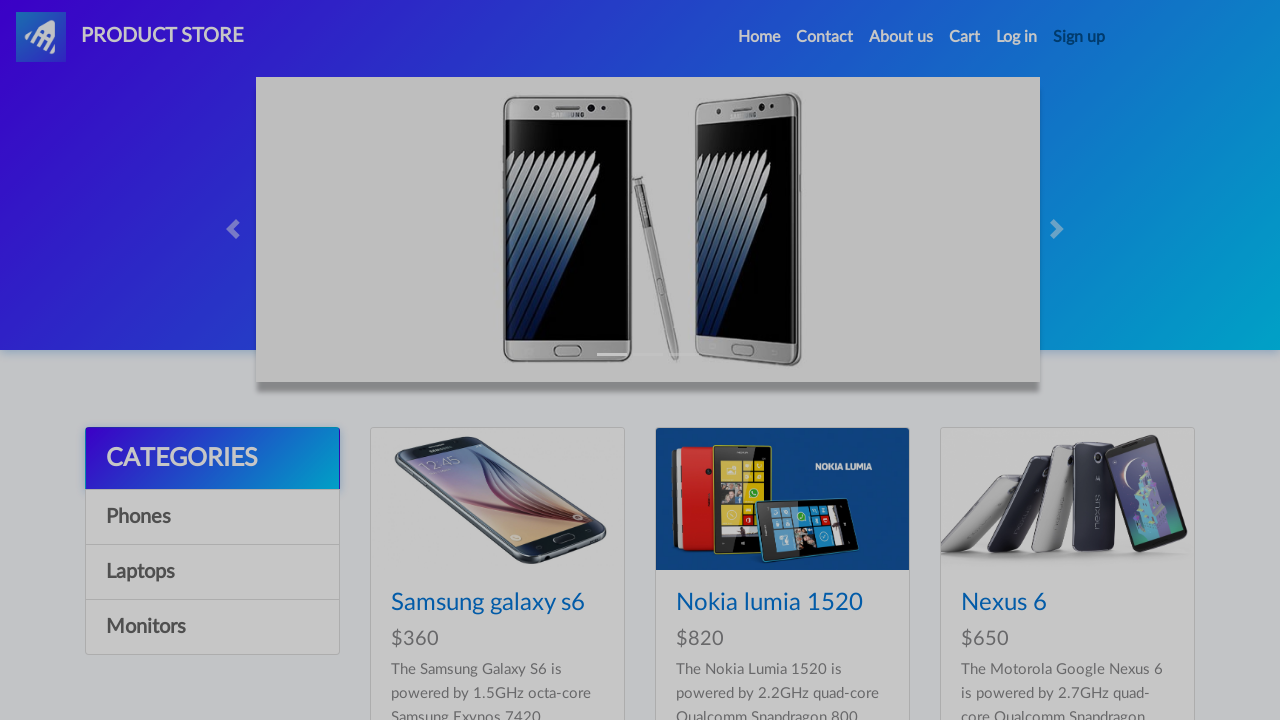

Signup modal became visible
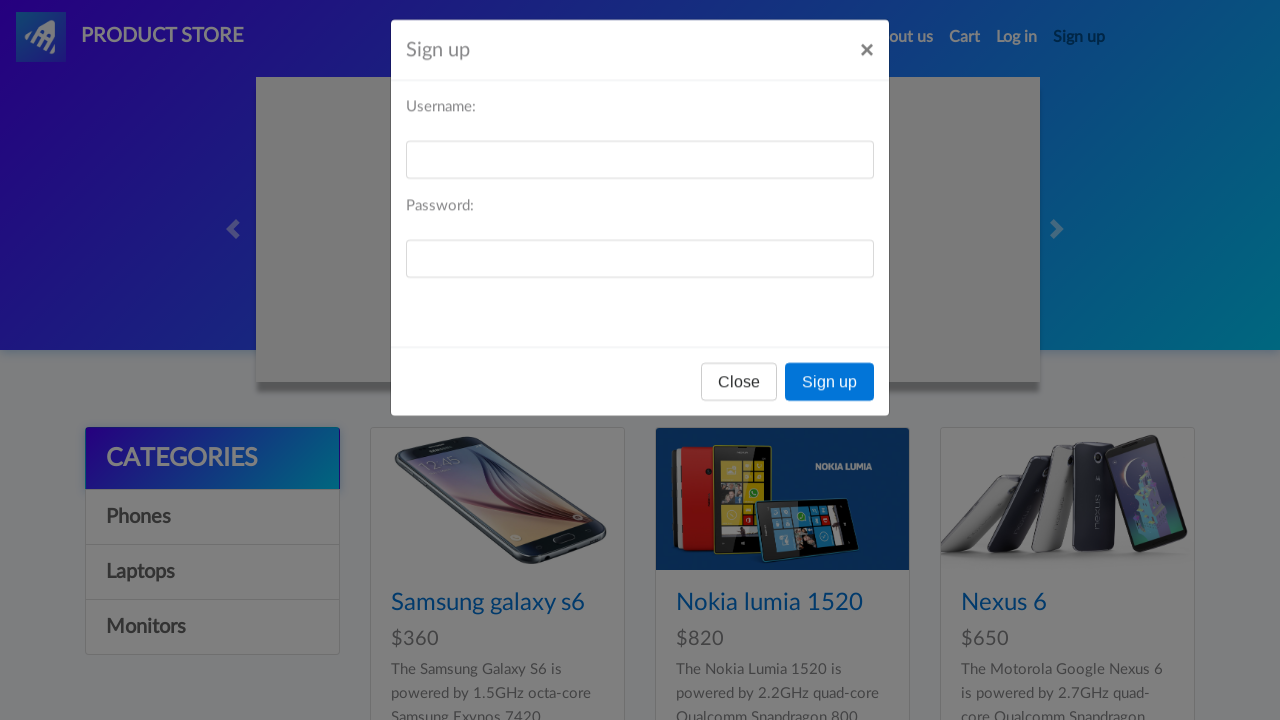

Filled username field with numeric value '15820' on #sign-username
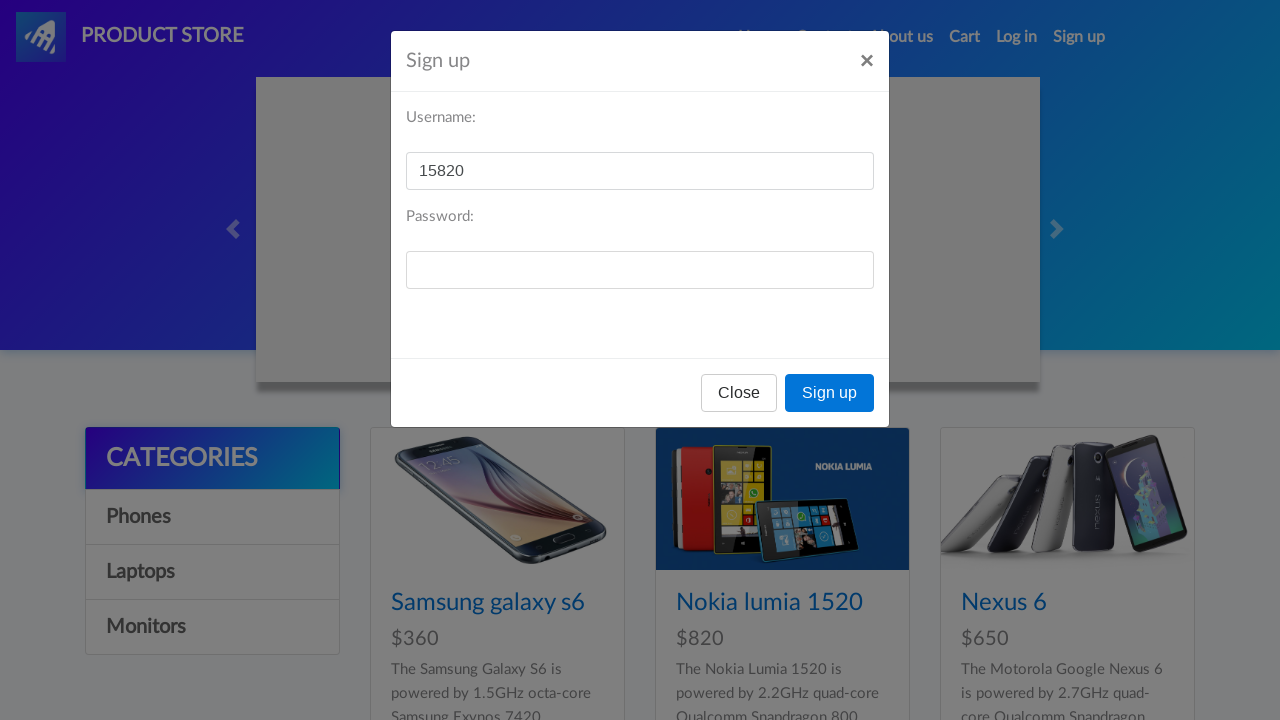

Filled password field with generated random password on #sign-password
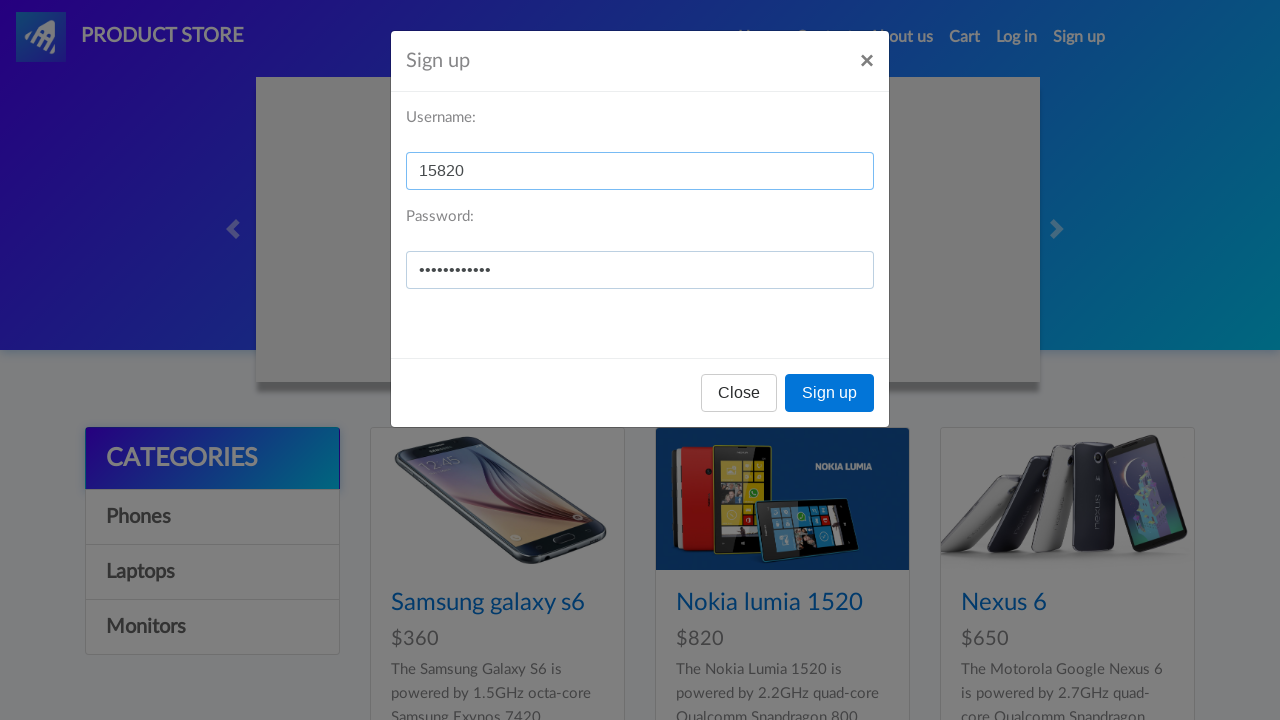

Clicked signup button to submit registration at (830, 393) on button[onclick='register()']
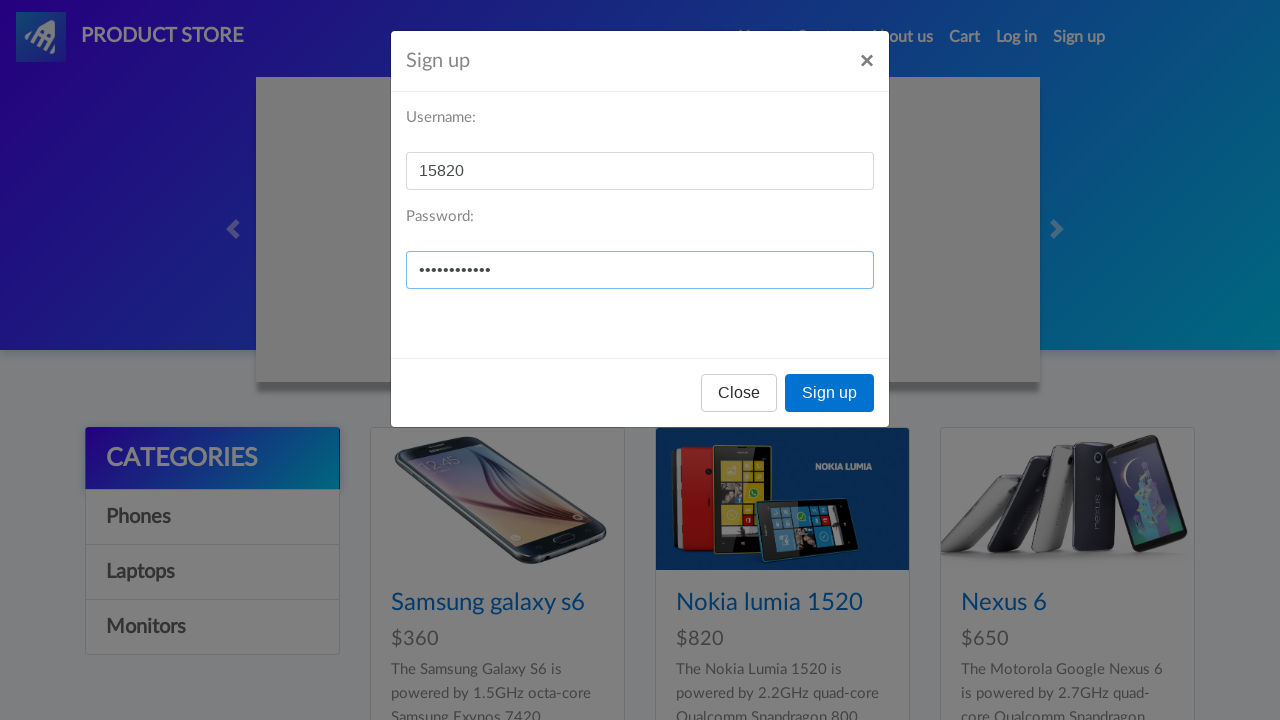

Set up alert handler to accept dialogs
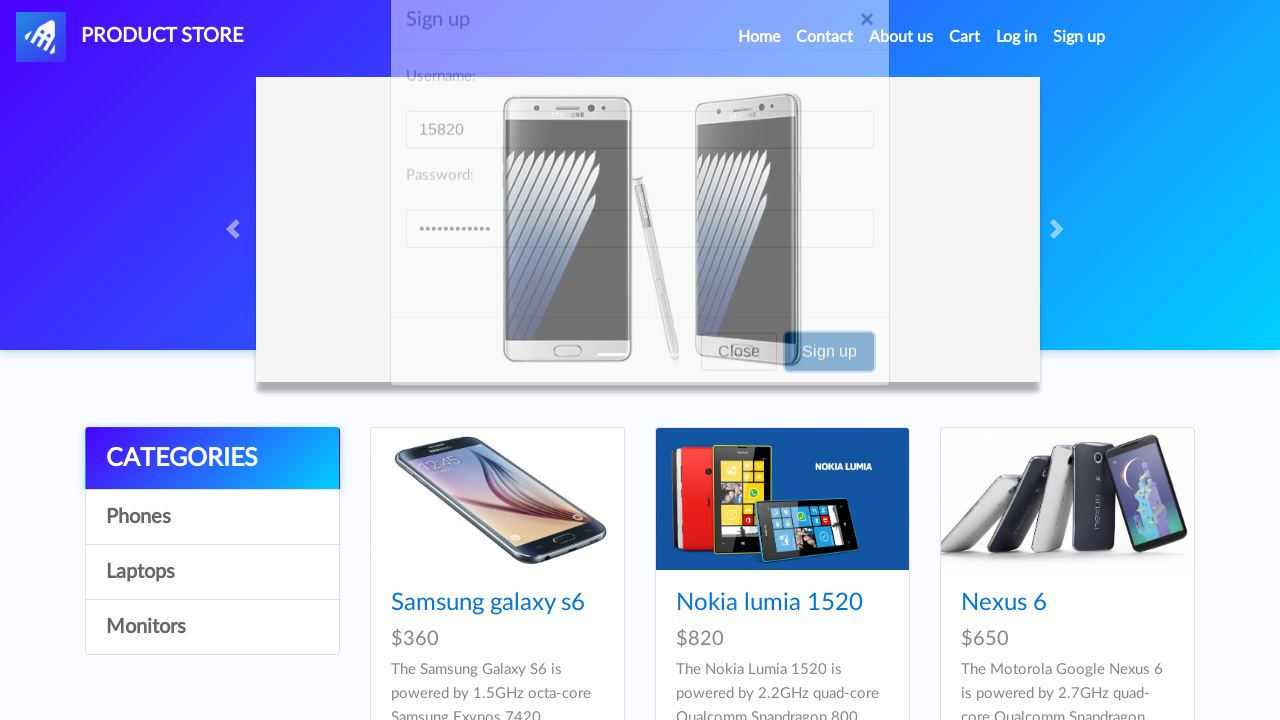

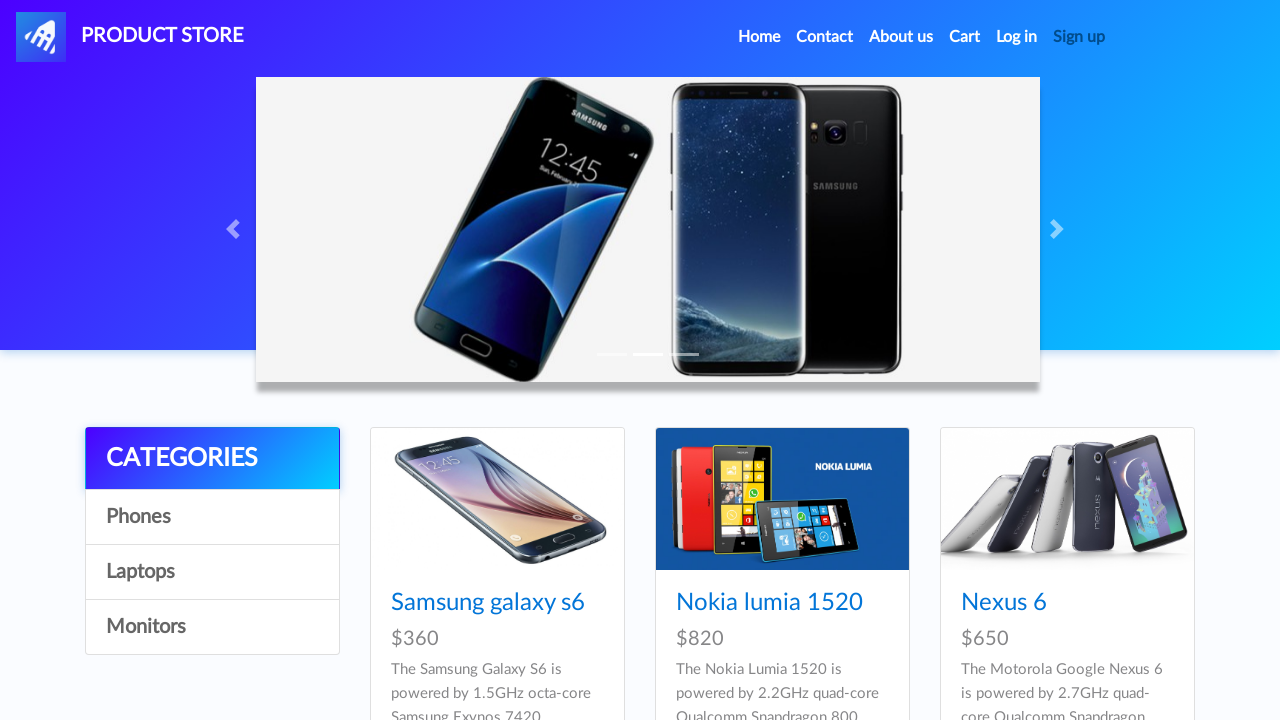